Handles JavaScript prompt alert by entering text

Starting URL: https://demoqa.com/alerts

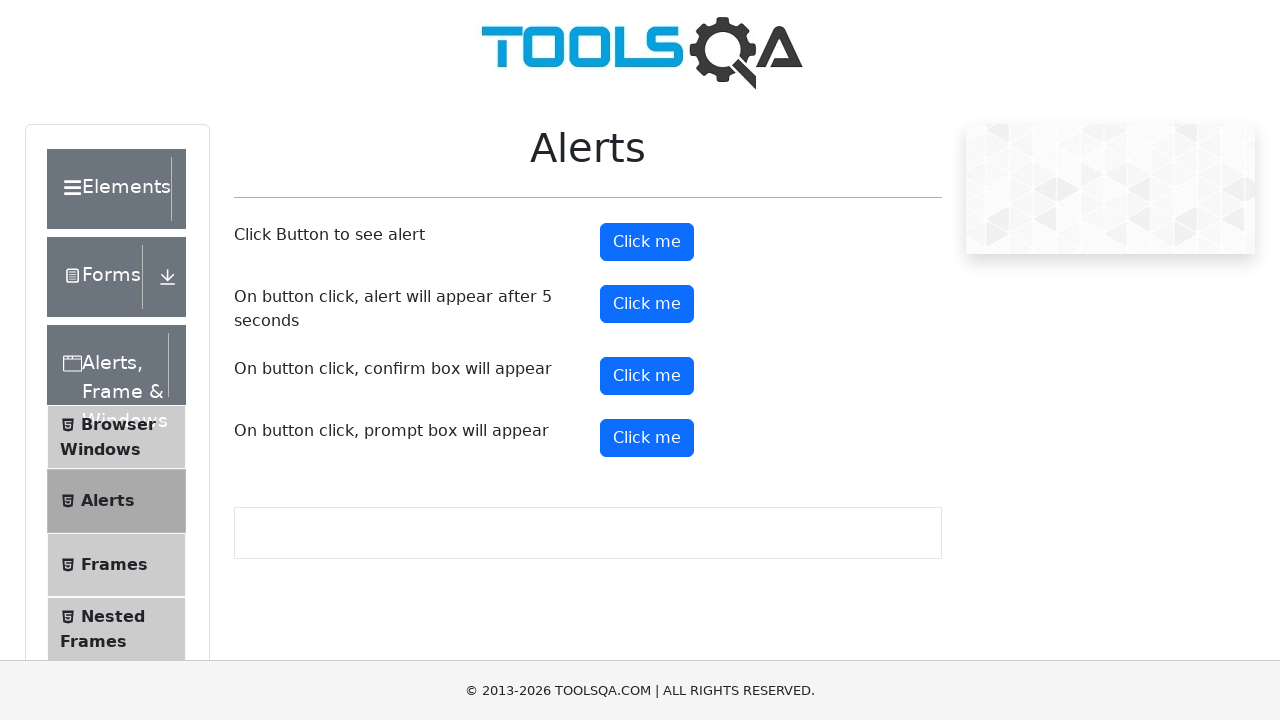

Set up dialog handler to accept prompt with text 'Himu'
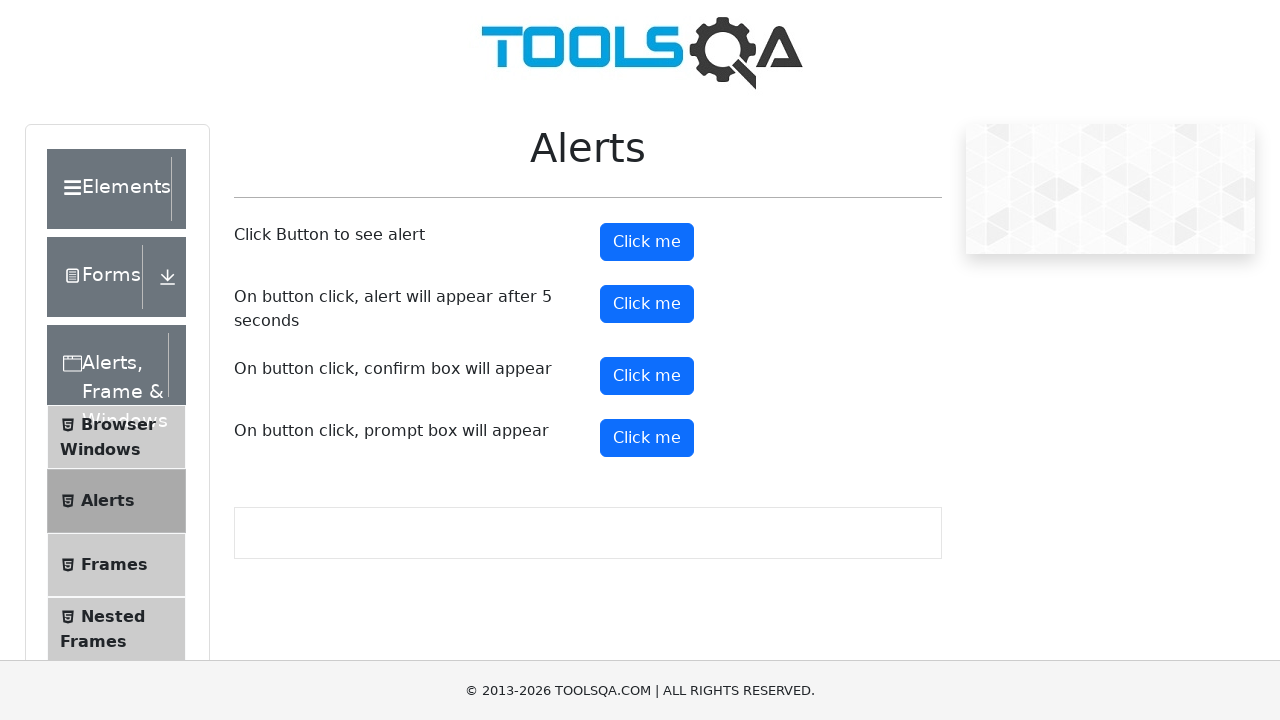

Clicked prompt button to trigger JavaScript alert at (647, 438) on #promtButton
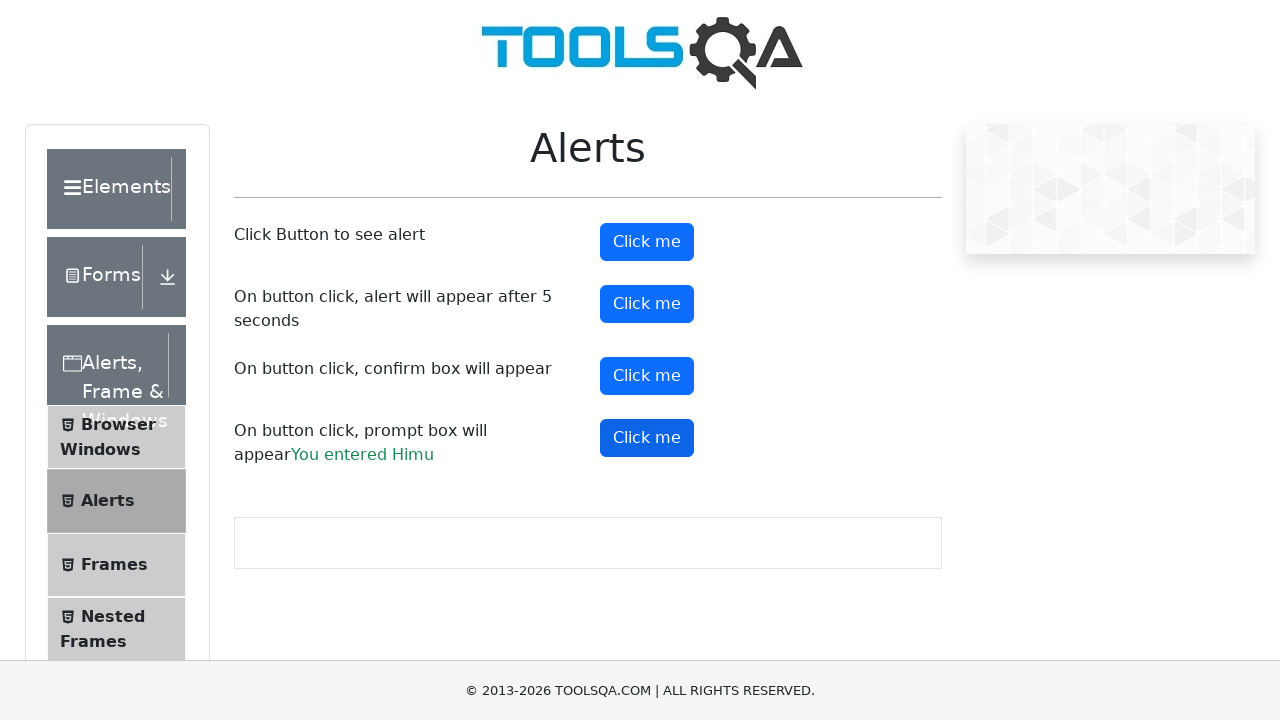

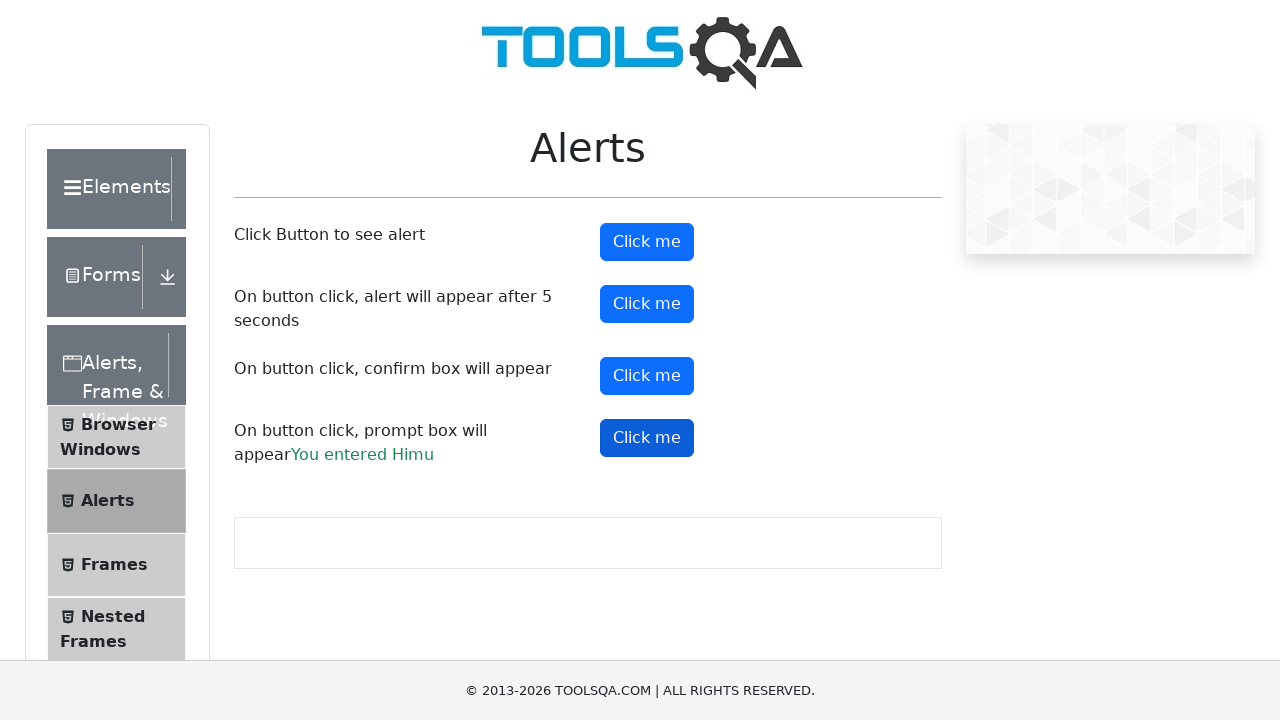